Tests that submitting an empty enrollment form shows required field validation errors

Starting URL: https://netology.ru/programs/qa

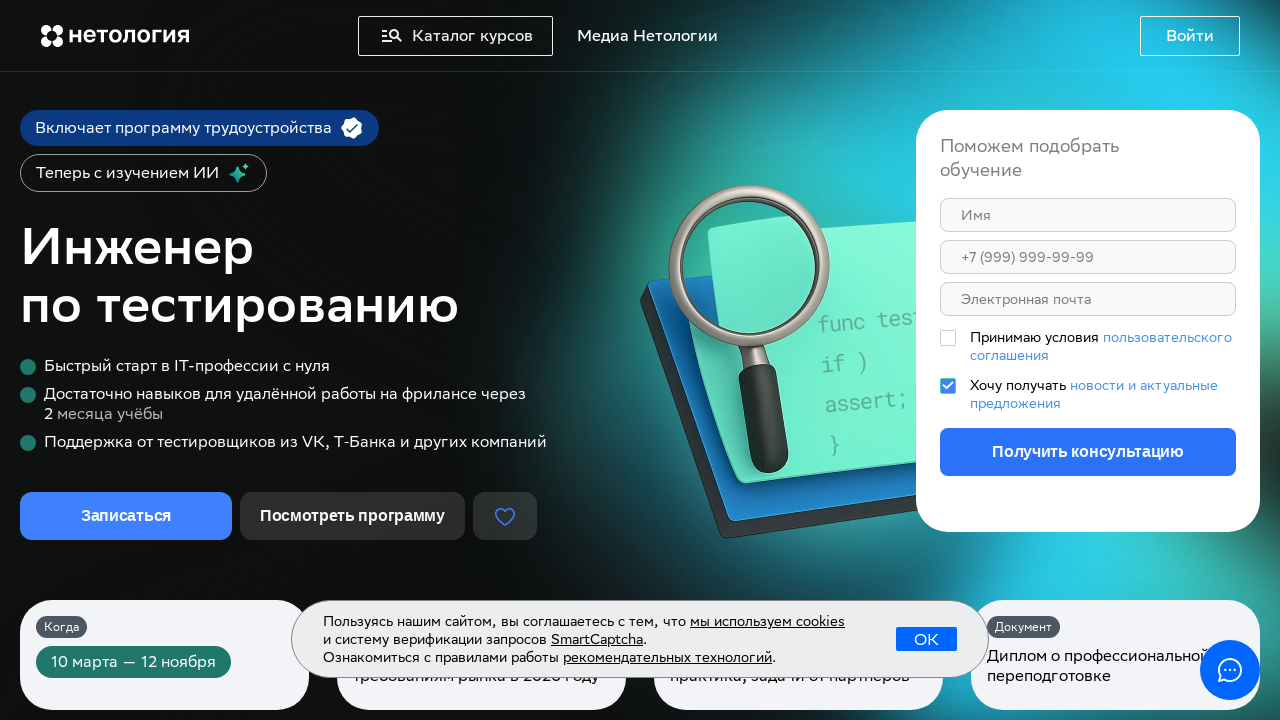

Scrolled enrollment form into view
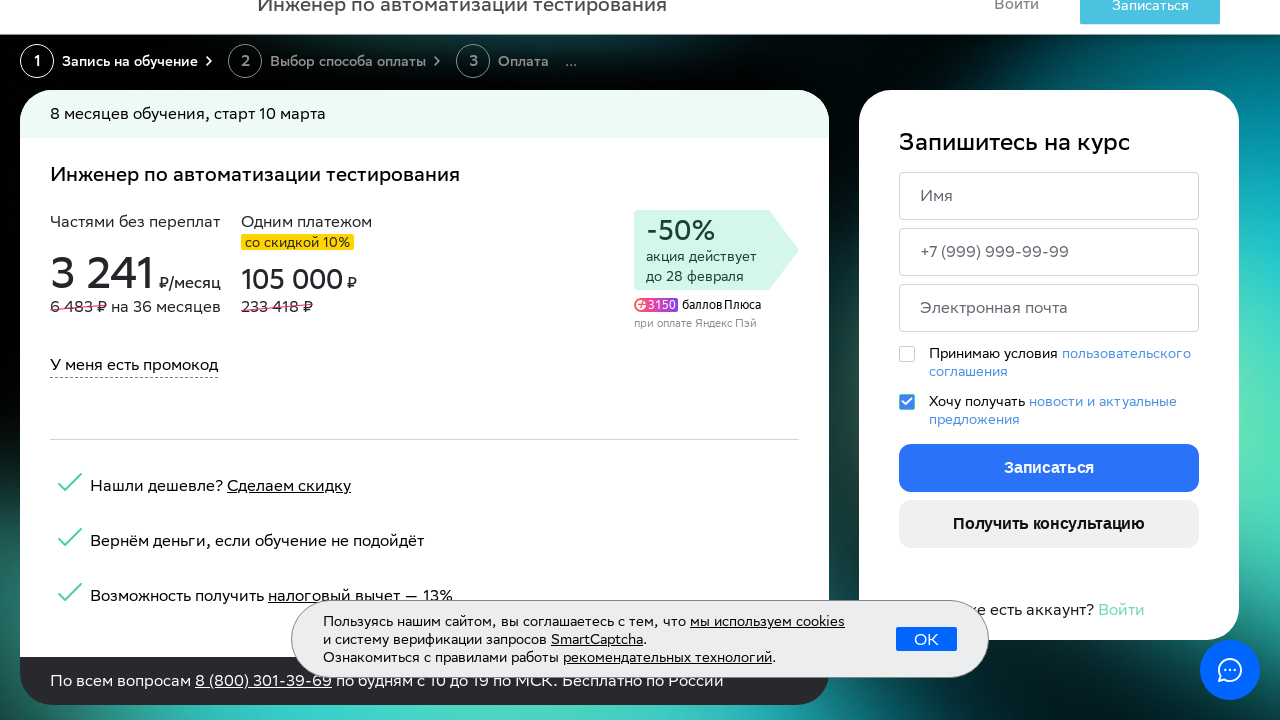

Clicked enrollment submit button without filling any fields at (1049, 468) on form >> nth=-1 >> button:has-text('Записаться')
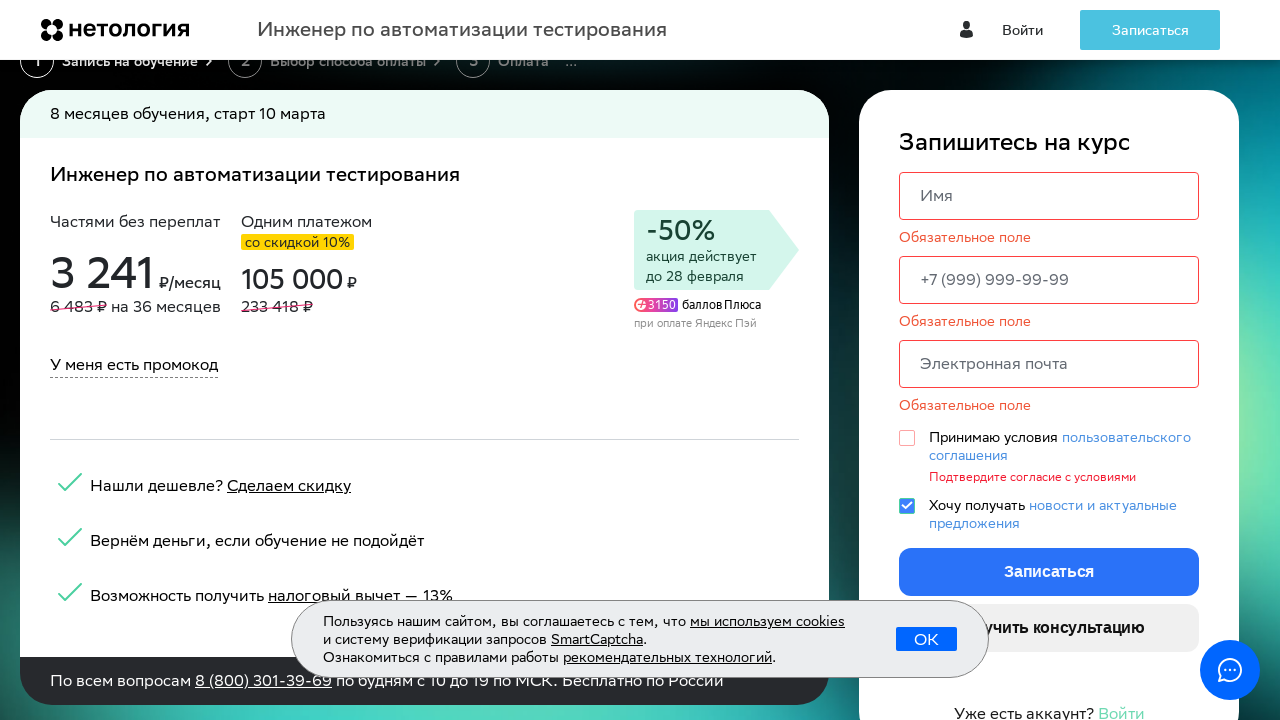

Verified required field validation error message appeared
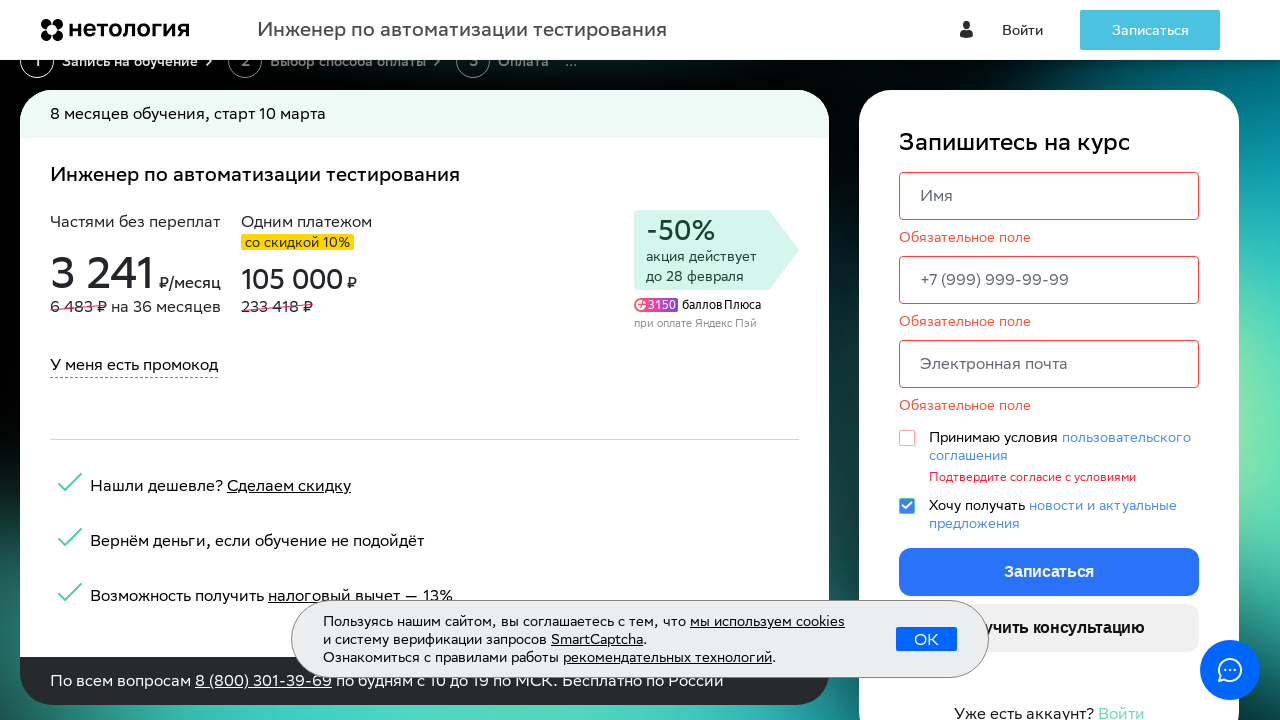

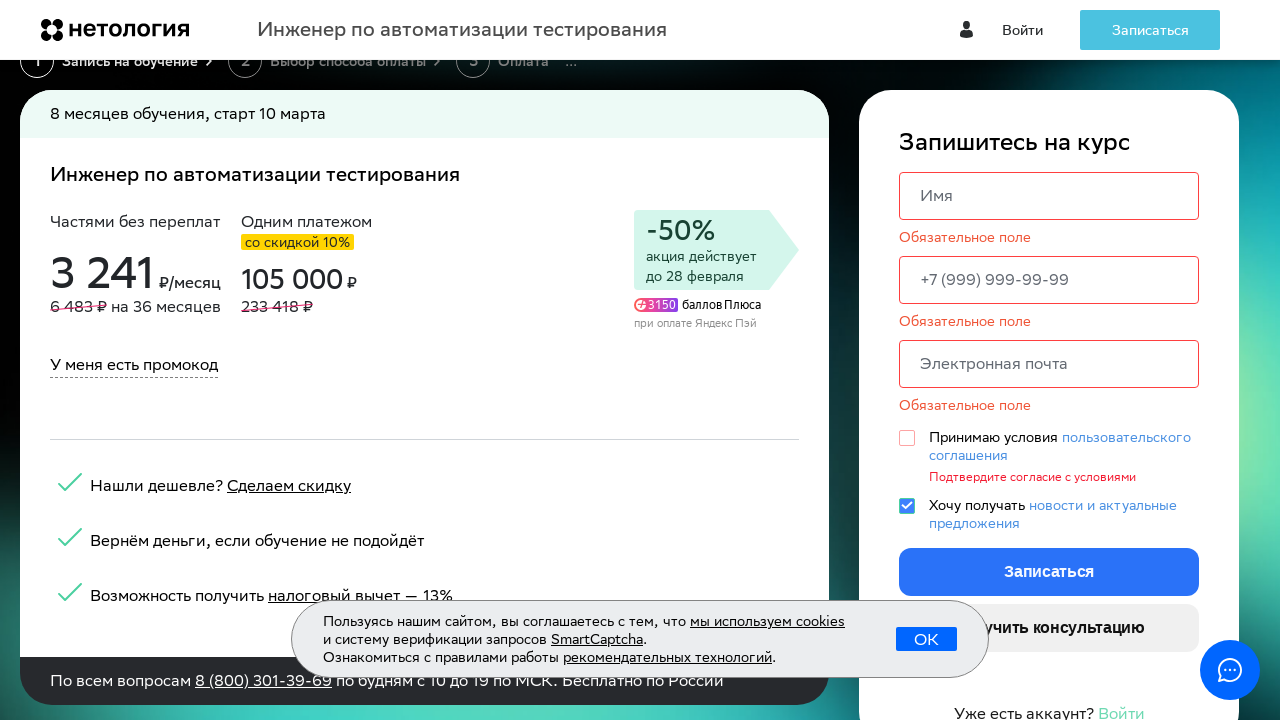